Tests drag and drop functionality by dragging an element from one location and dropping it onto a target element

Starting URL: https://crossbrowsertesting.github.io/drag-and-drop.html

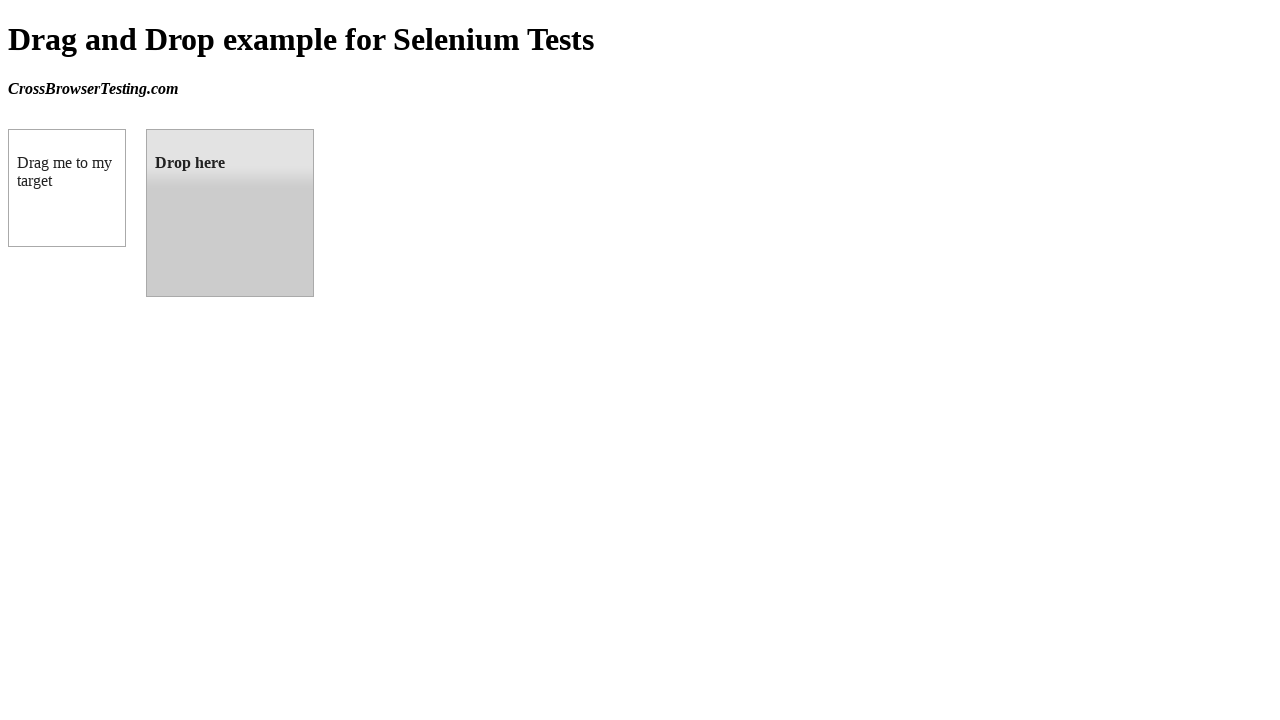

Located draggable element with id 'draggable'
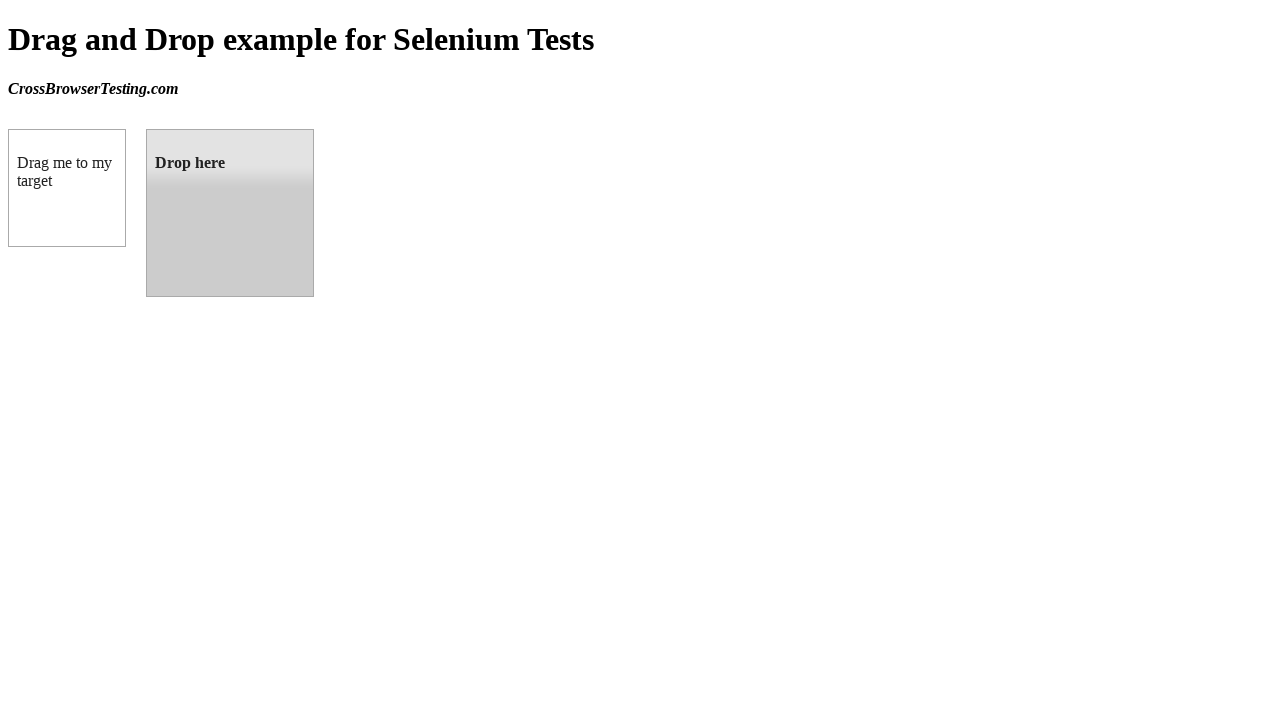

Located droppable element with id 'droppable'
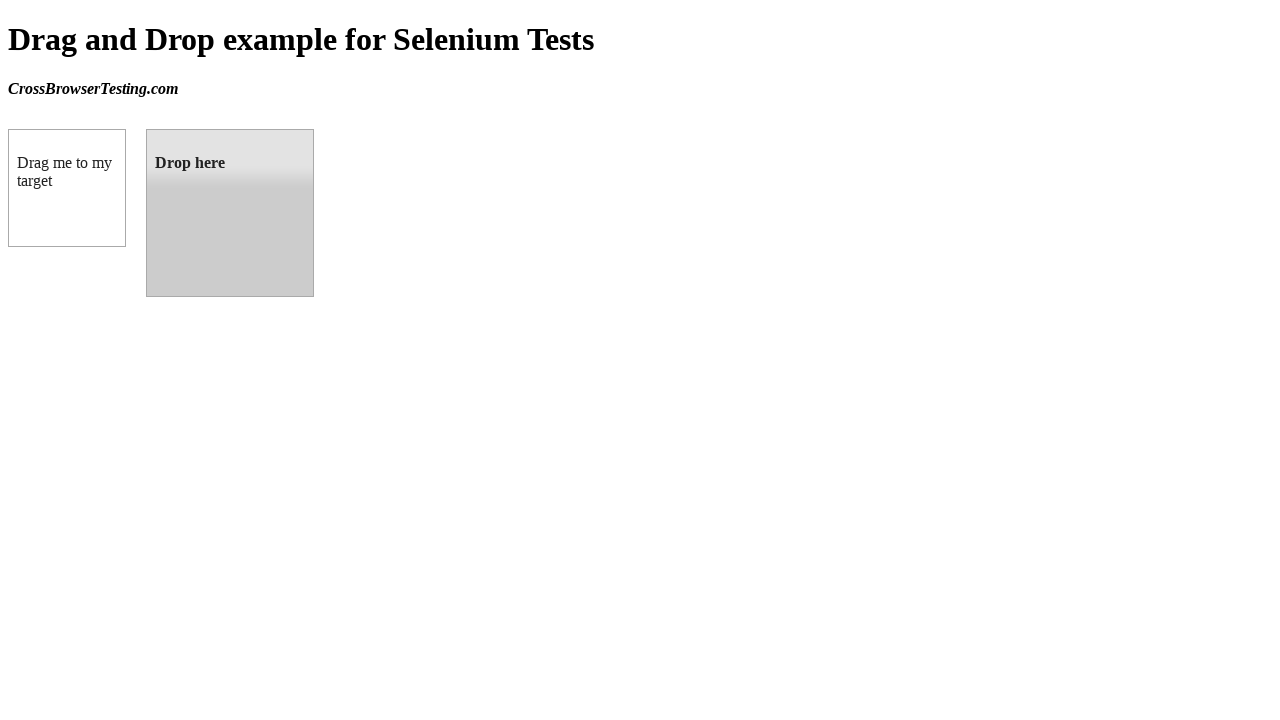

Dragged element from draggable to droppable target at (230, 213)
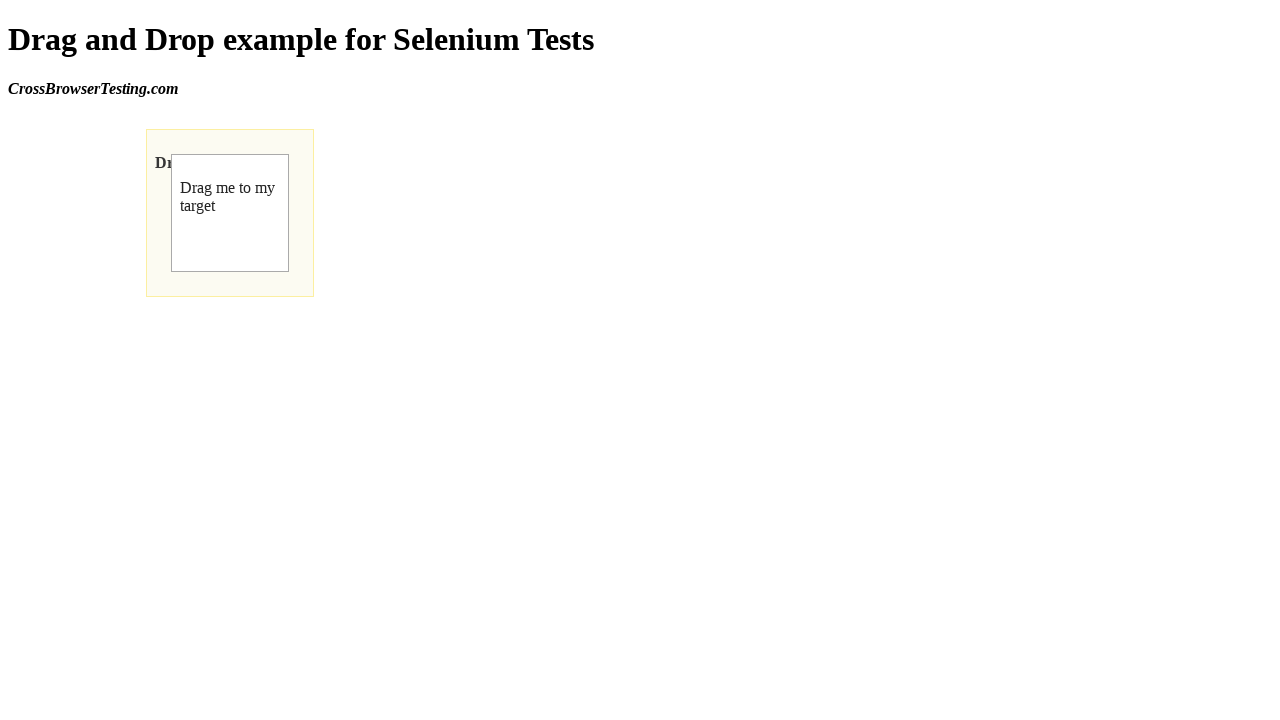

Located drop result verification element
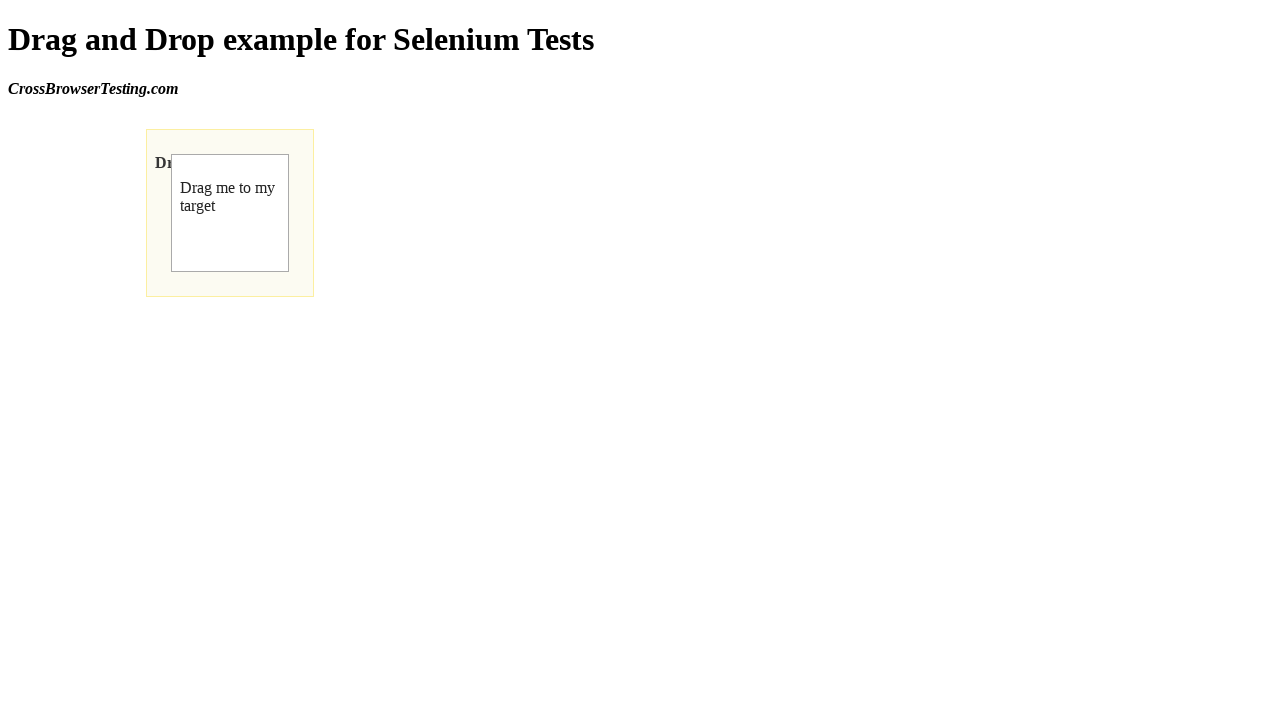

Verified that 'Dropped!' text is present in droppable element
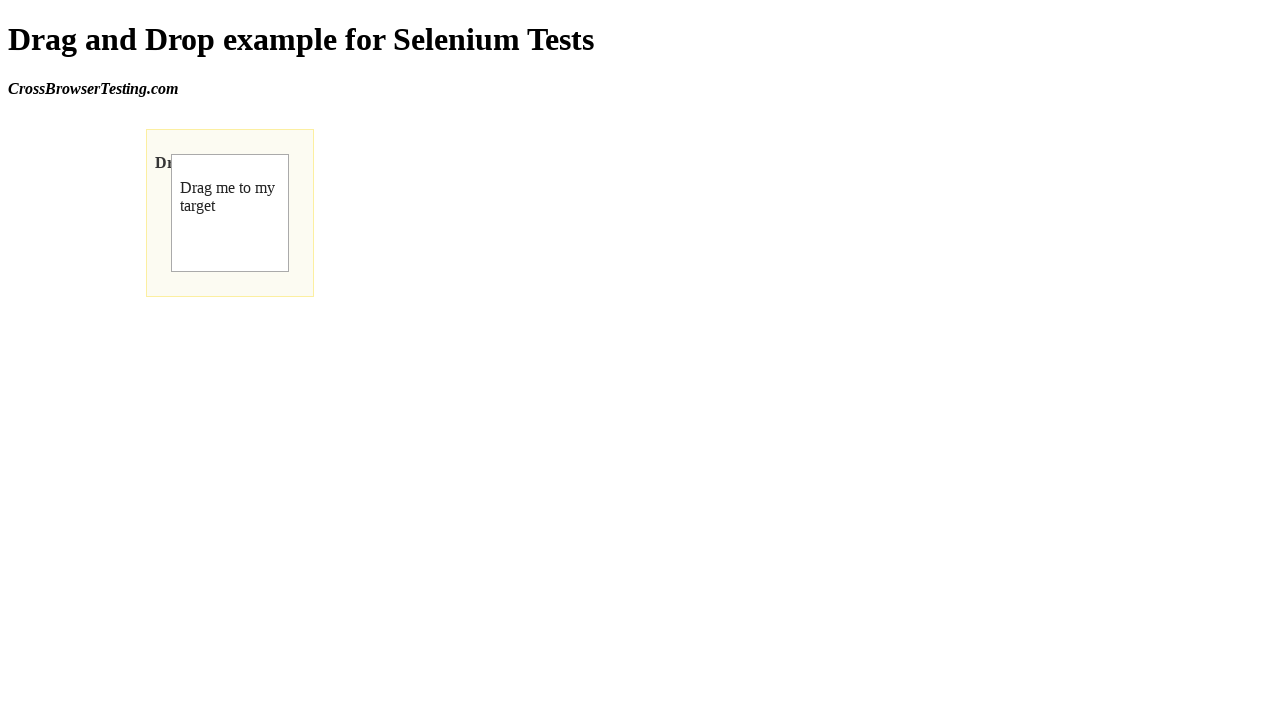

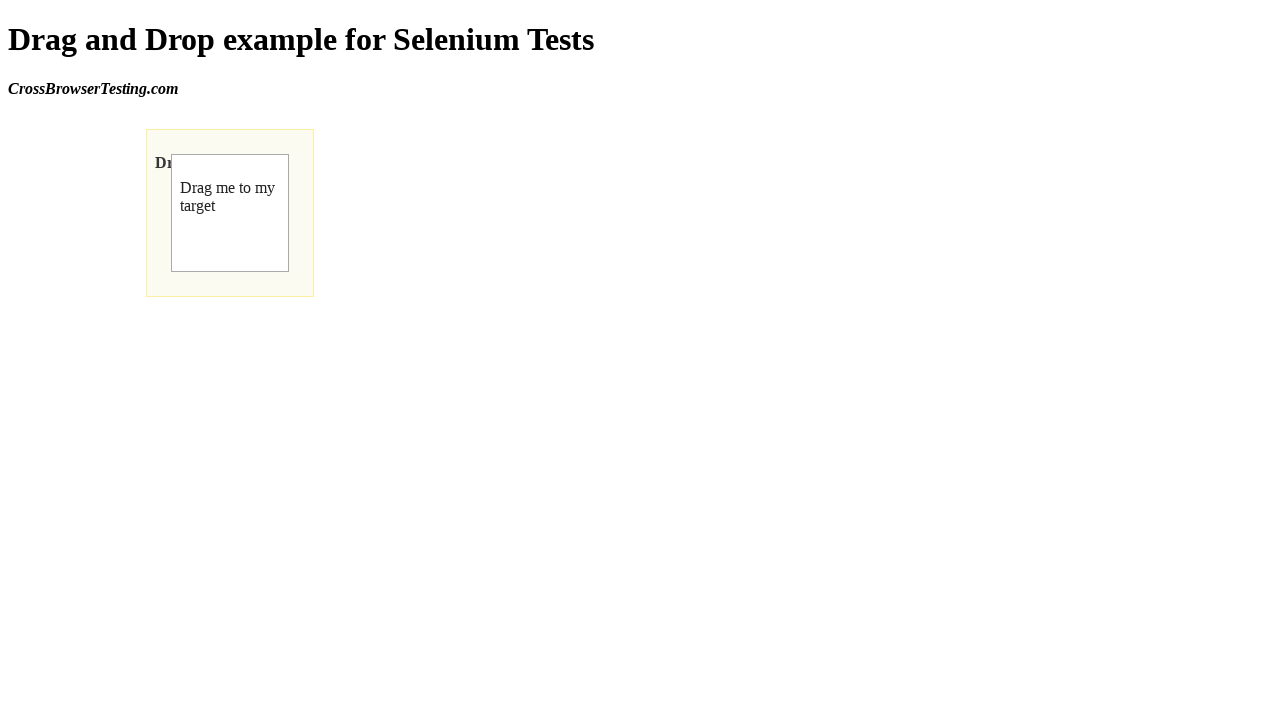